Navigates to the Automation Practice page and verifies that footer links are present on the page

Starting URL: https://rahulshettyacademy.com/AutomationPractice/

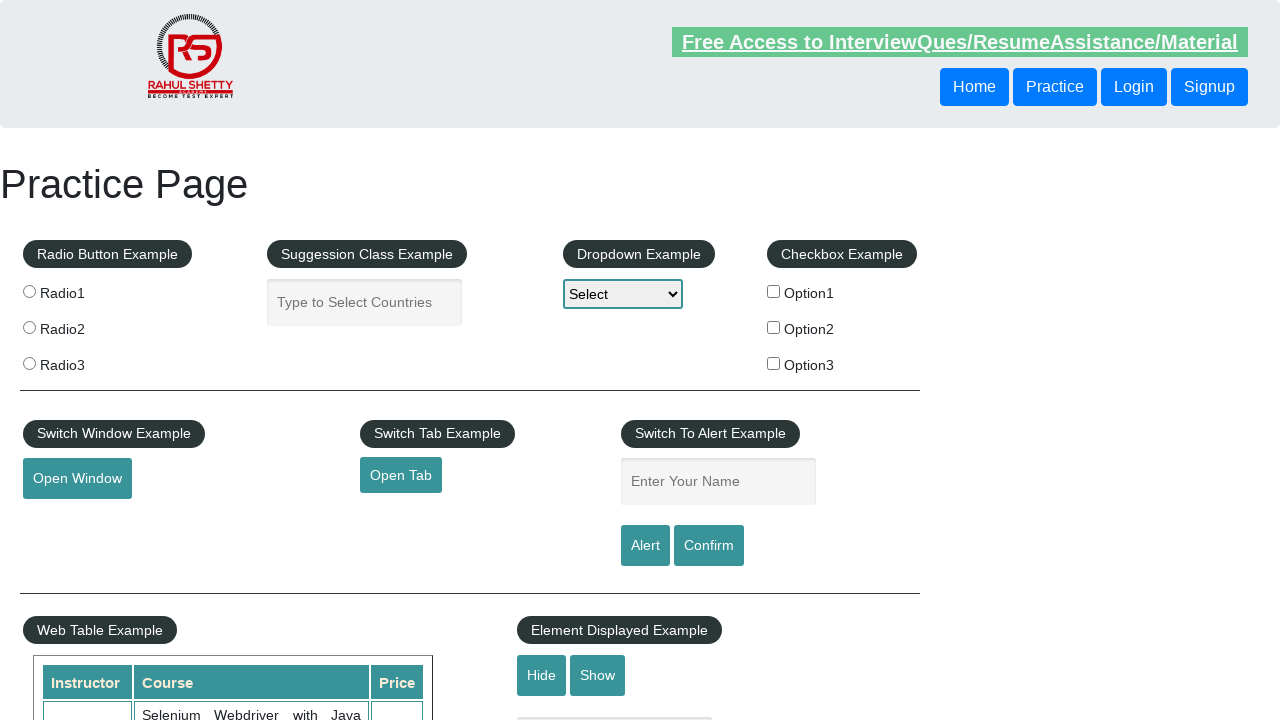

Waited for footer links section to load
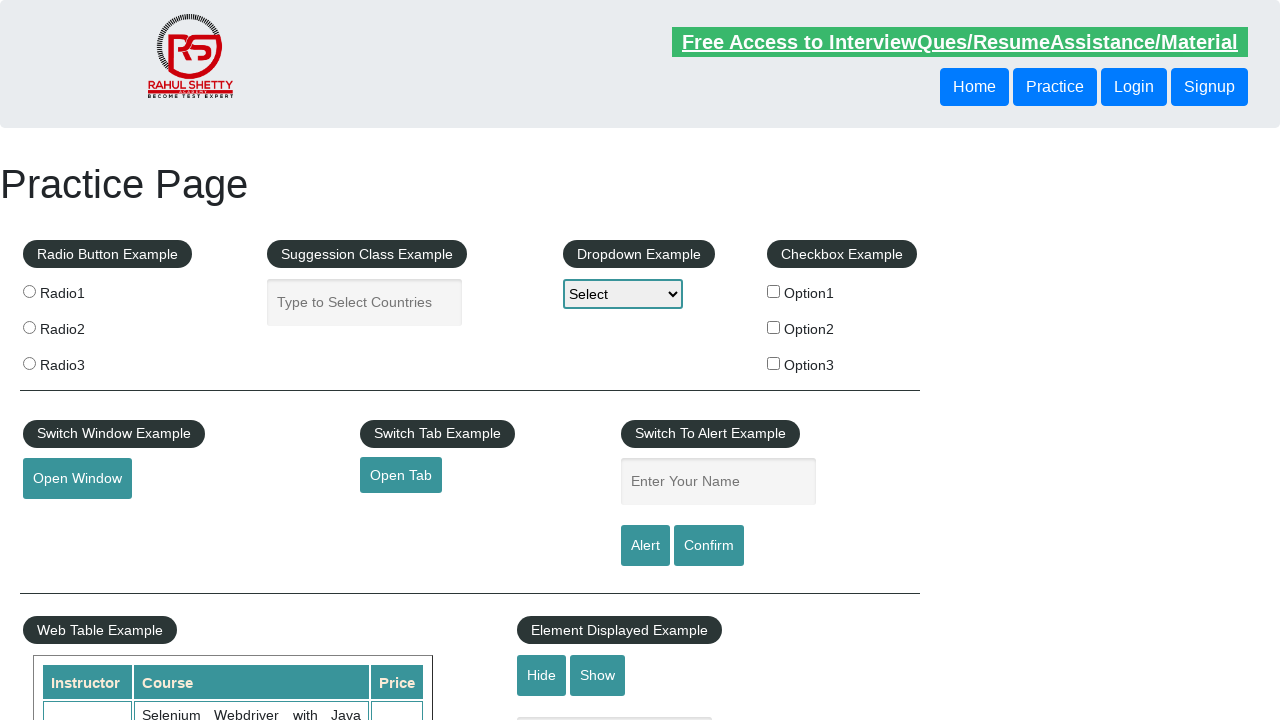

Located all footer links using '.gf-li a' selector
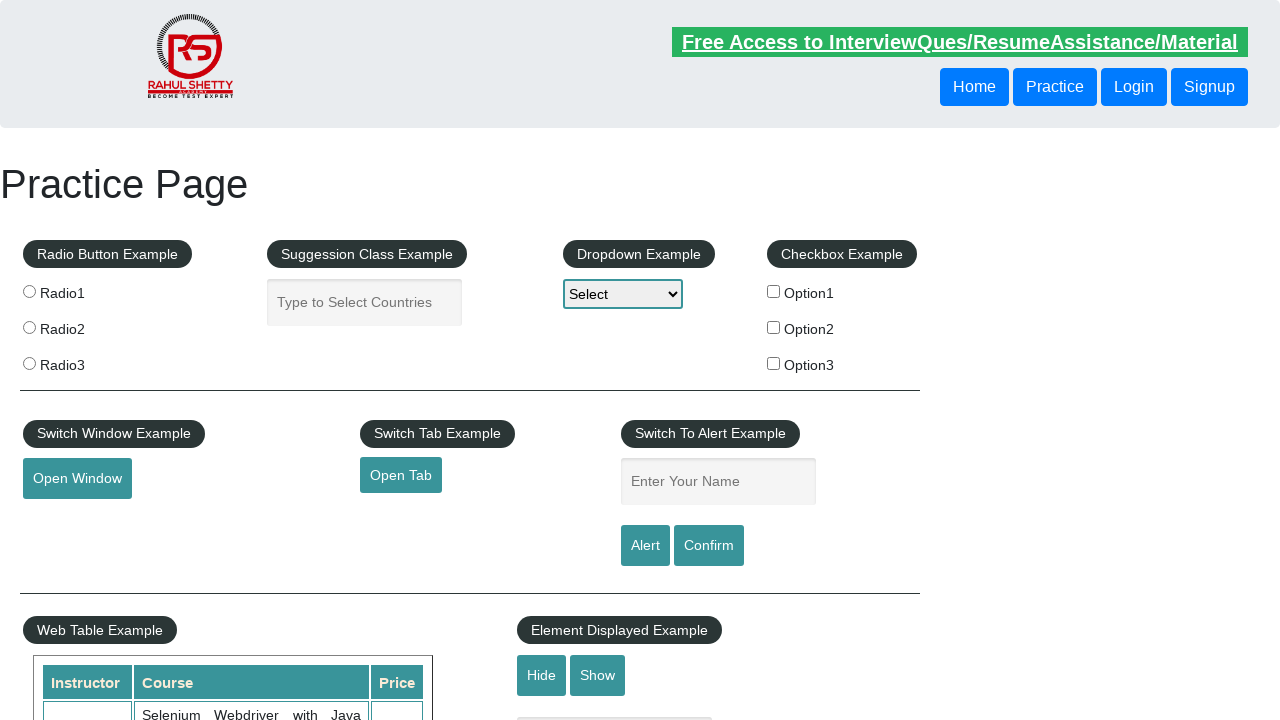

Counted 20 footer links on the page
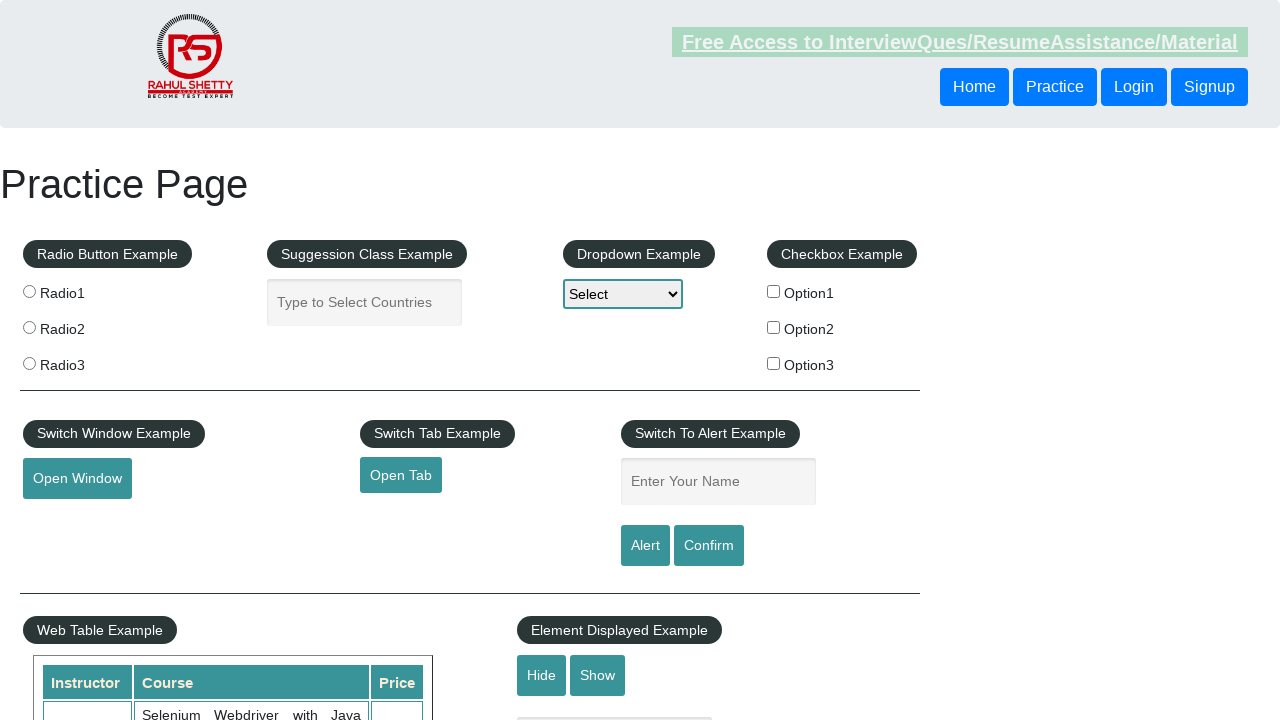

Verified that footer links are present on the page
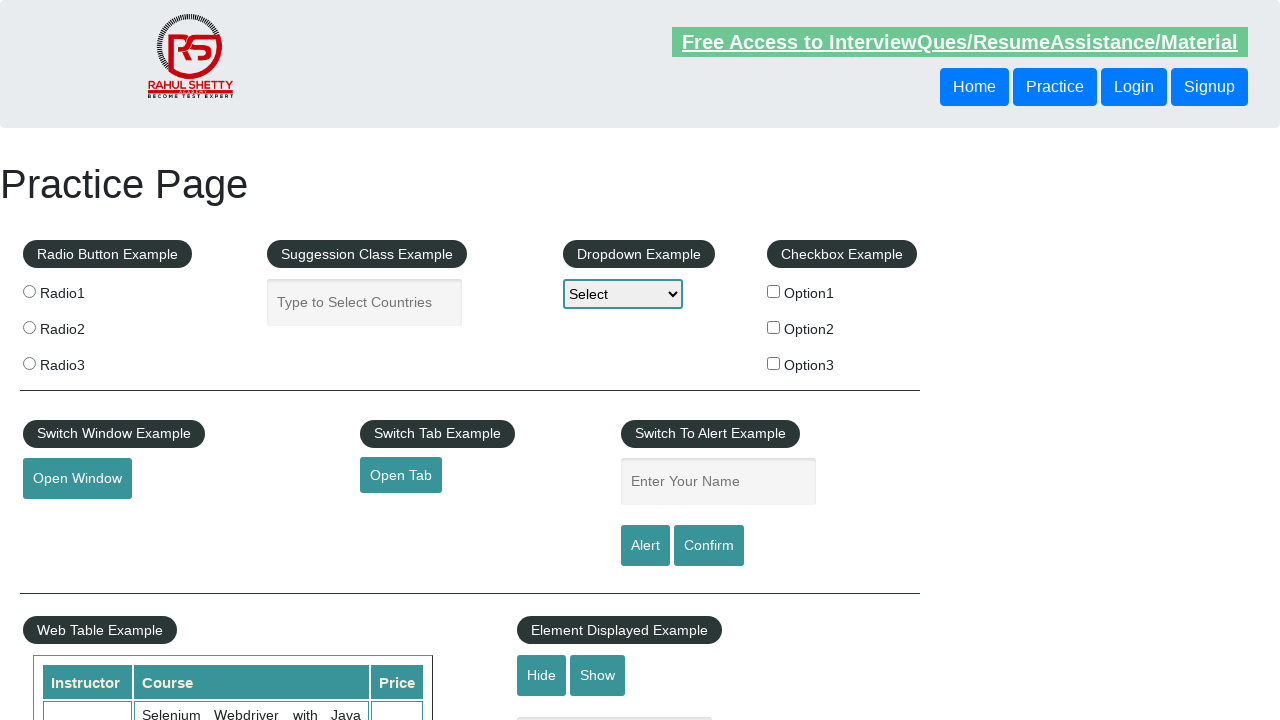

Selected the first footer link
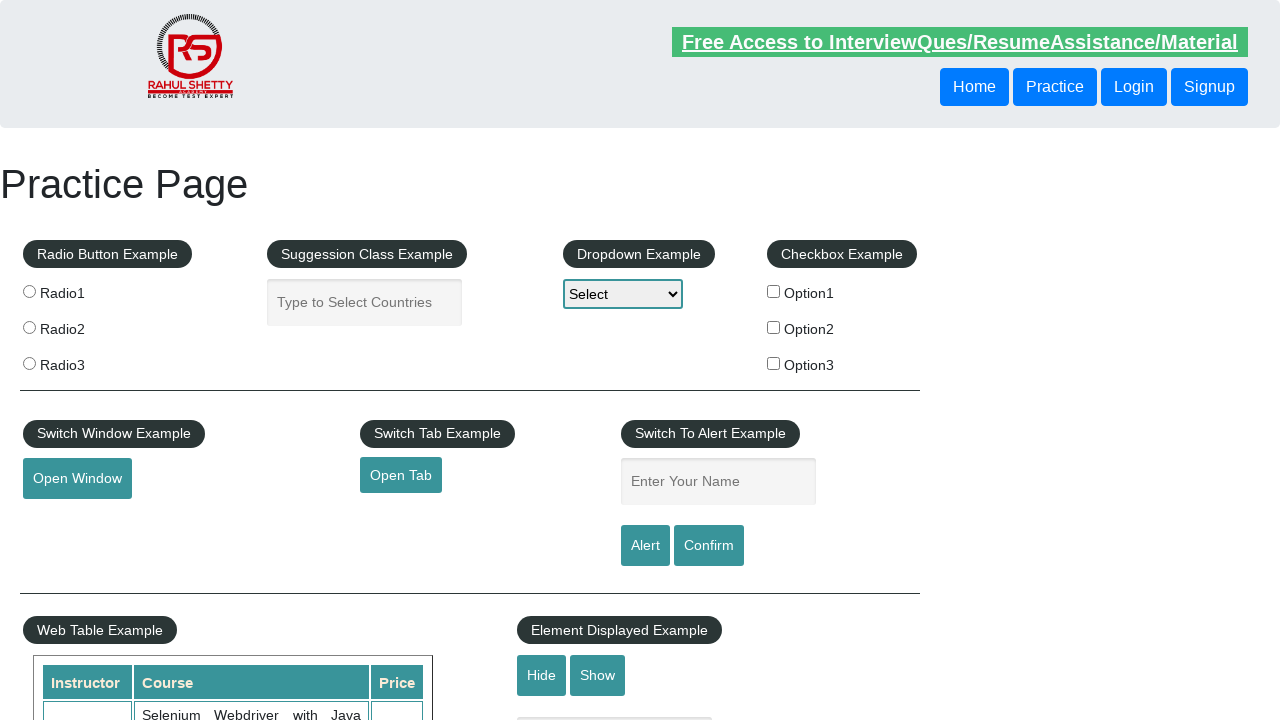

Retrieved href attribute from first link: #
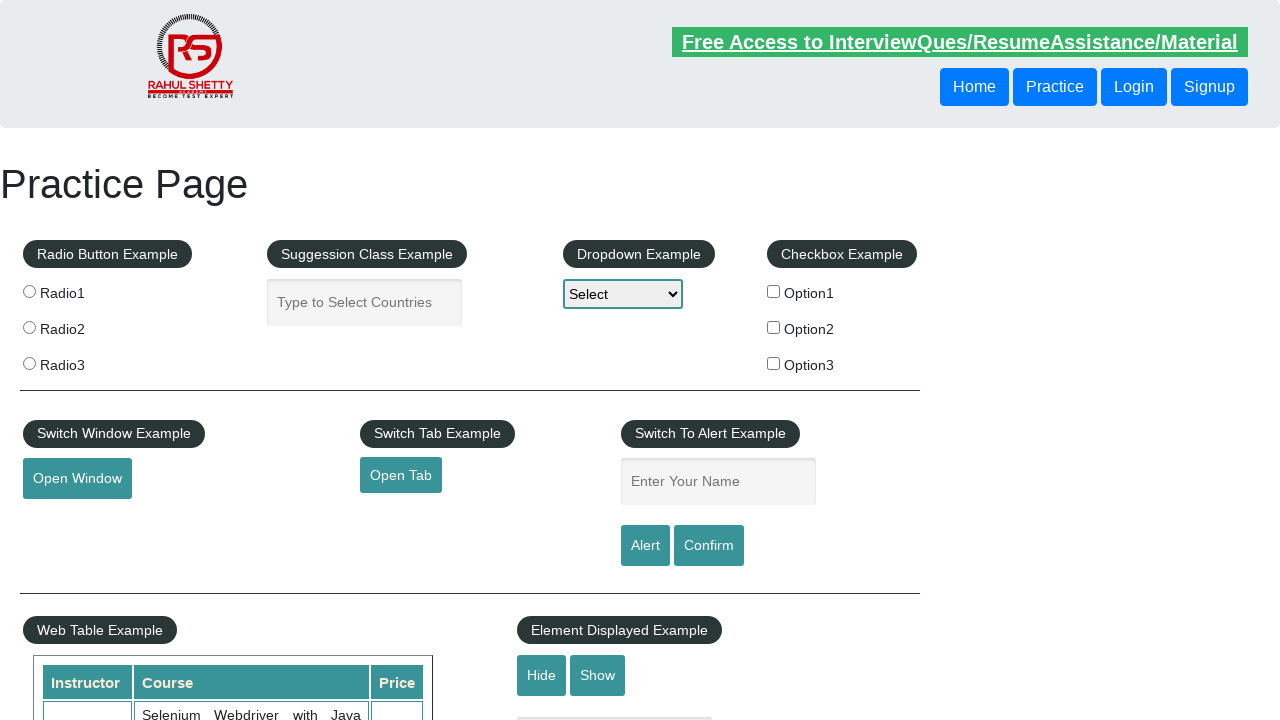

Clicked on the first footer link at (157, 482) on .gf-li a >> nth=0
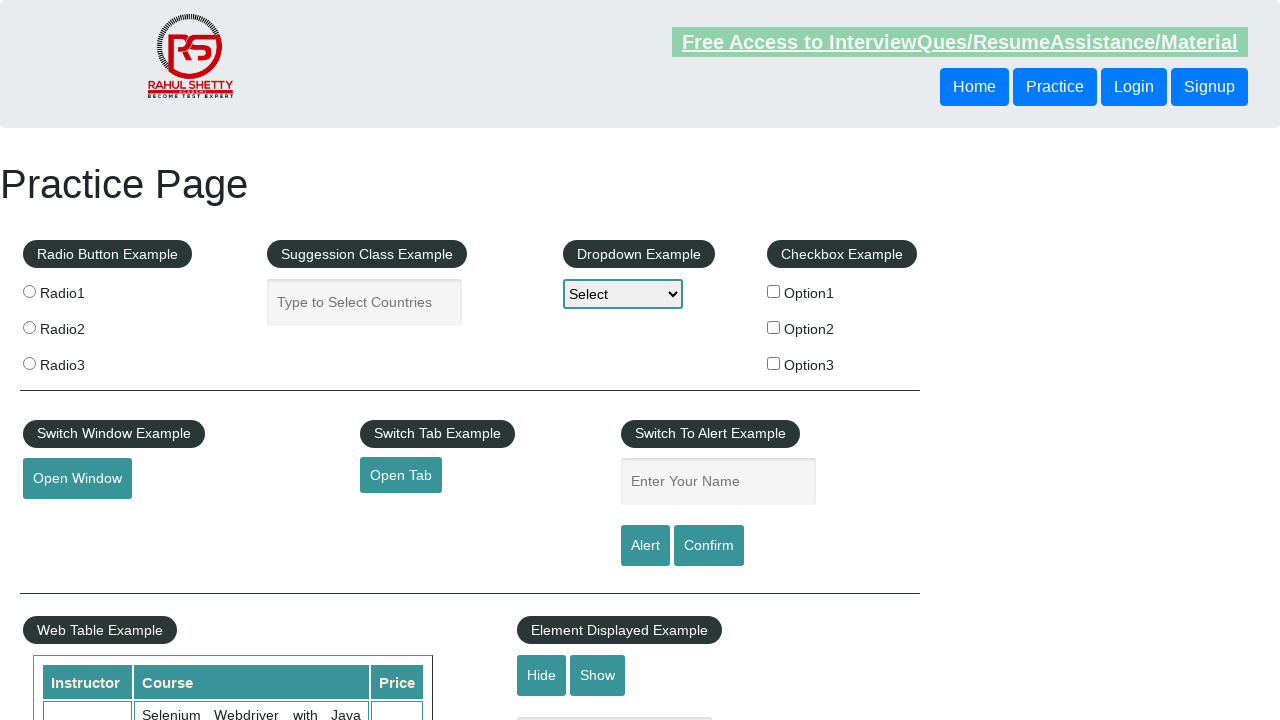

Waited for page to load after clicking first footer link
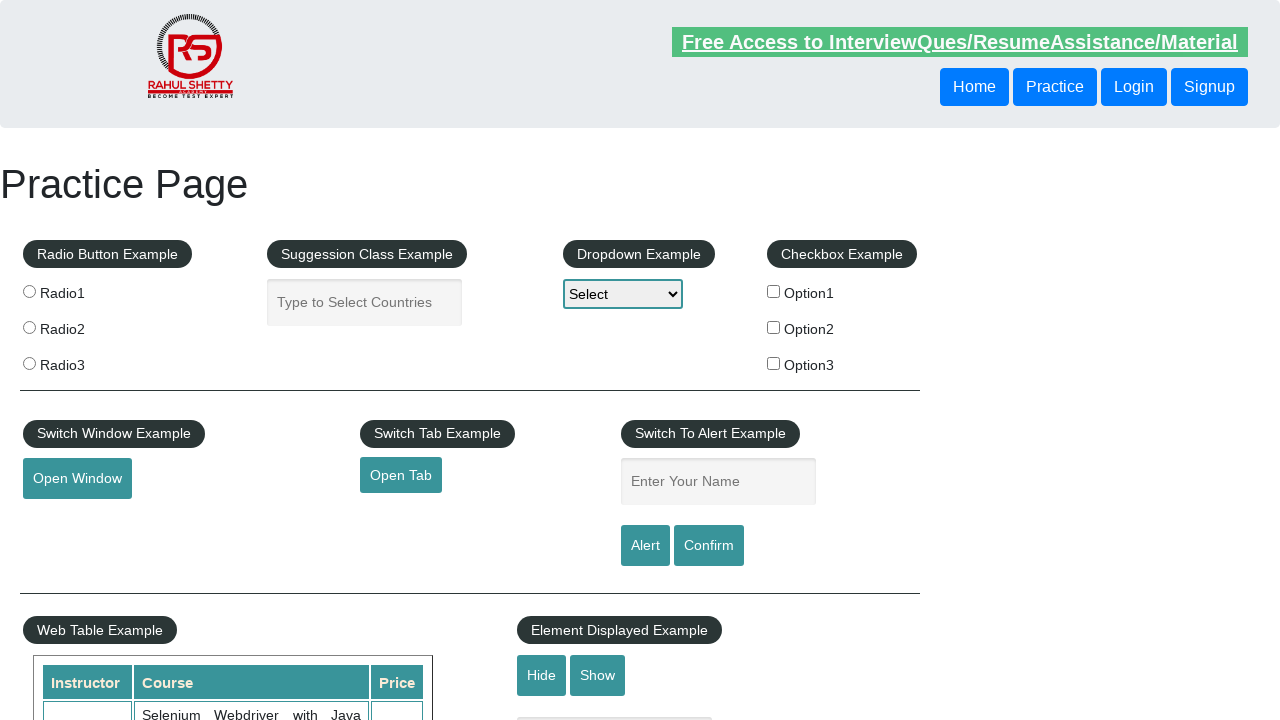

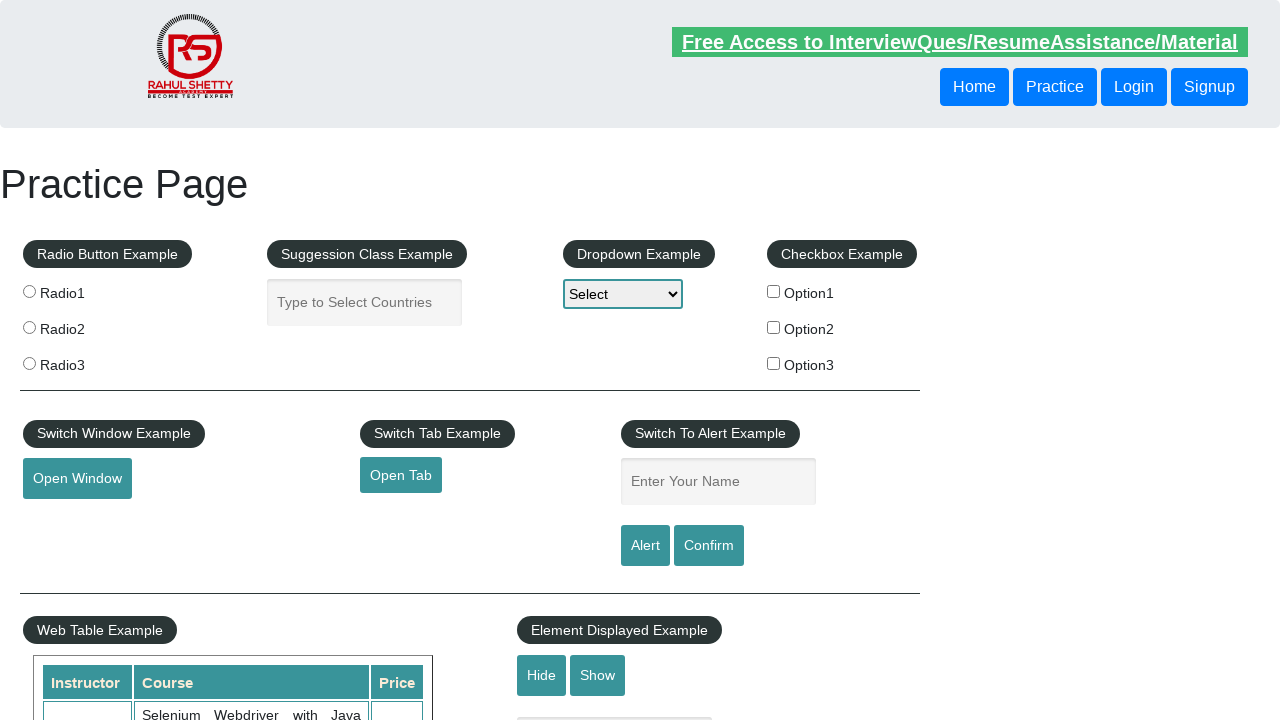